Navigates to the Demoblaze homepage and waits for full page content to load

Starting URL: https://www.demoblaze.com/index.html

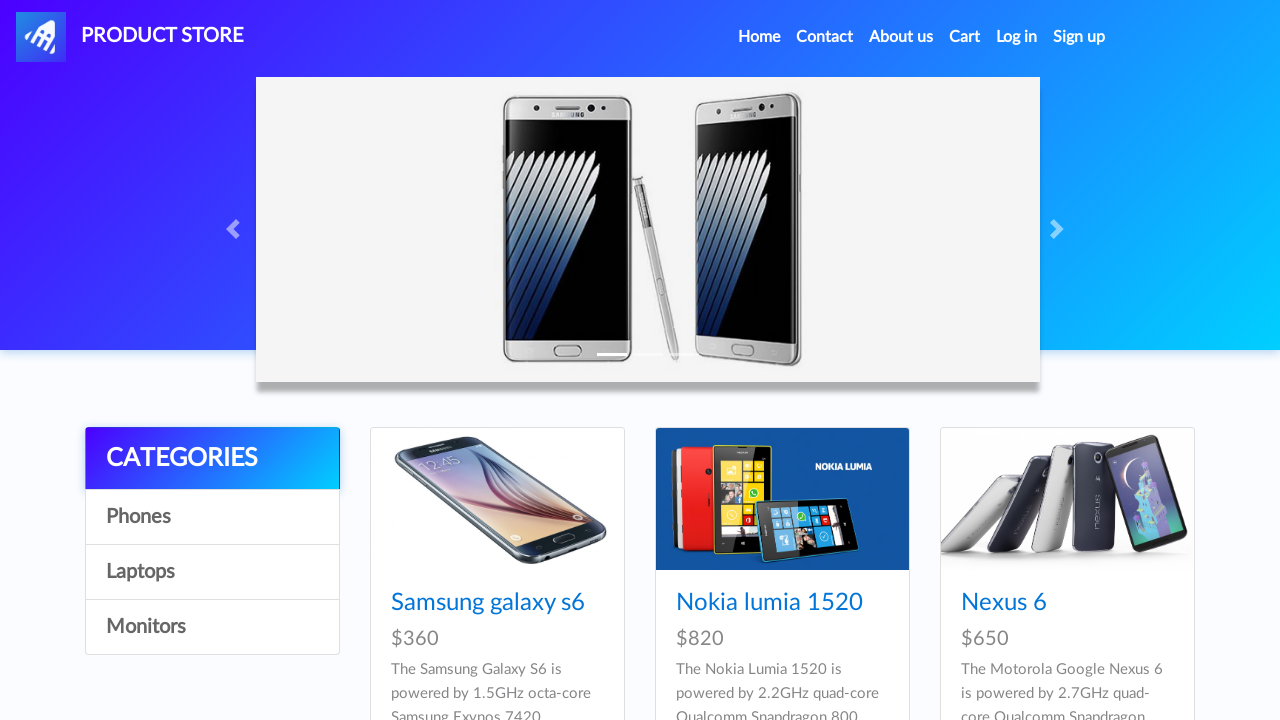

Waited for page network to be idle after loading Demoblaze homepage
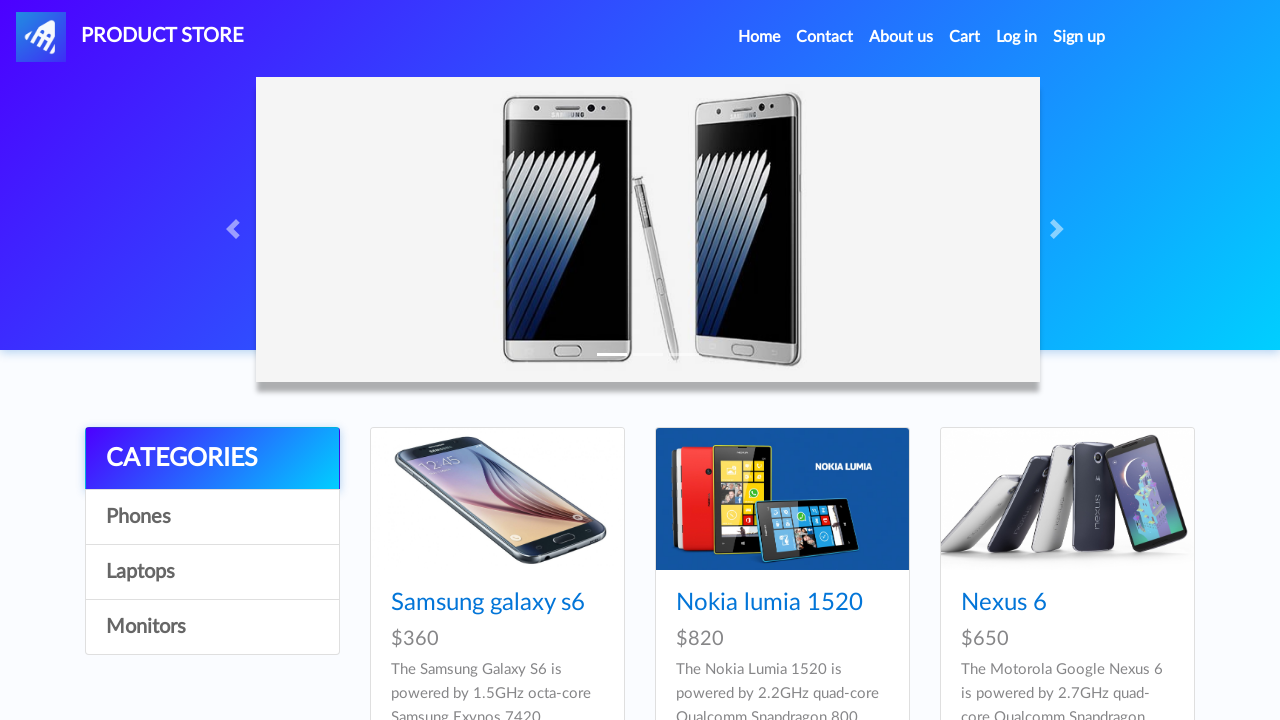

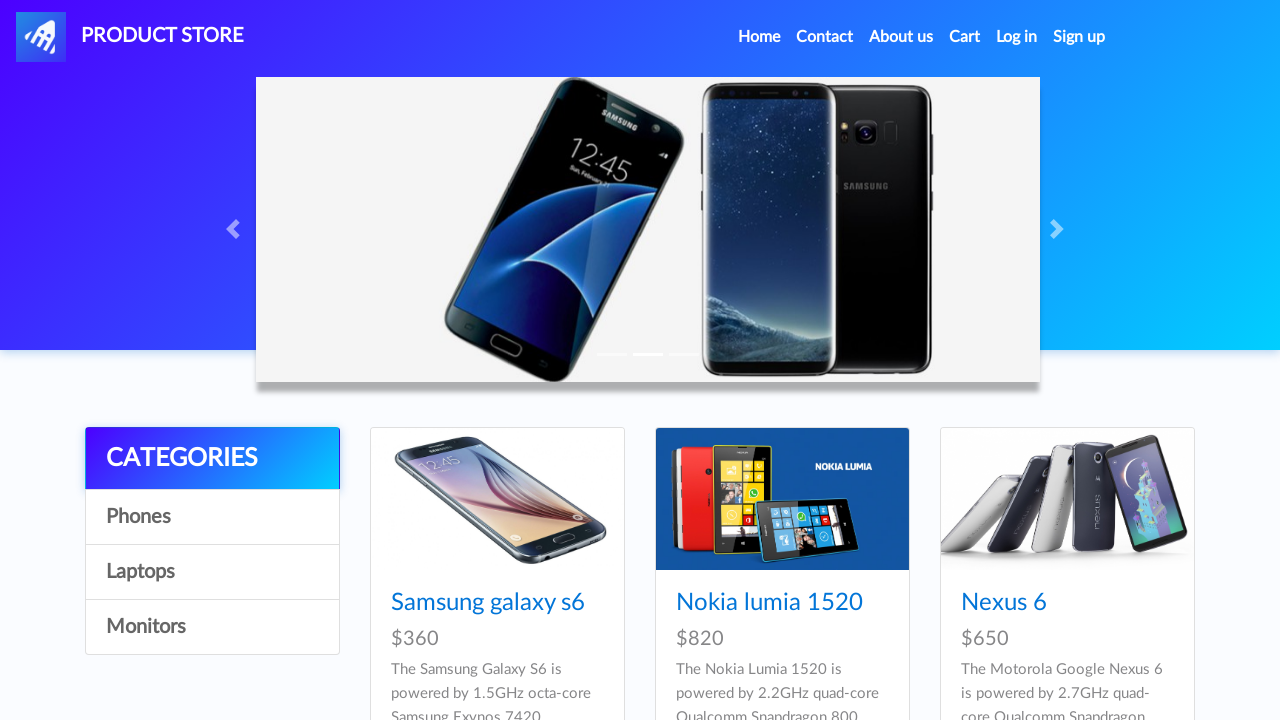